Navigates to a Sugar Cosmetics product page and verifies it loads successfully

Starting URL: https://in.sugarcosmetics.com/products/mousse-muse-maskproof-lip-cream

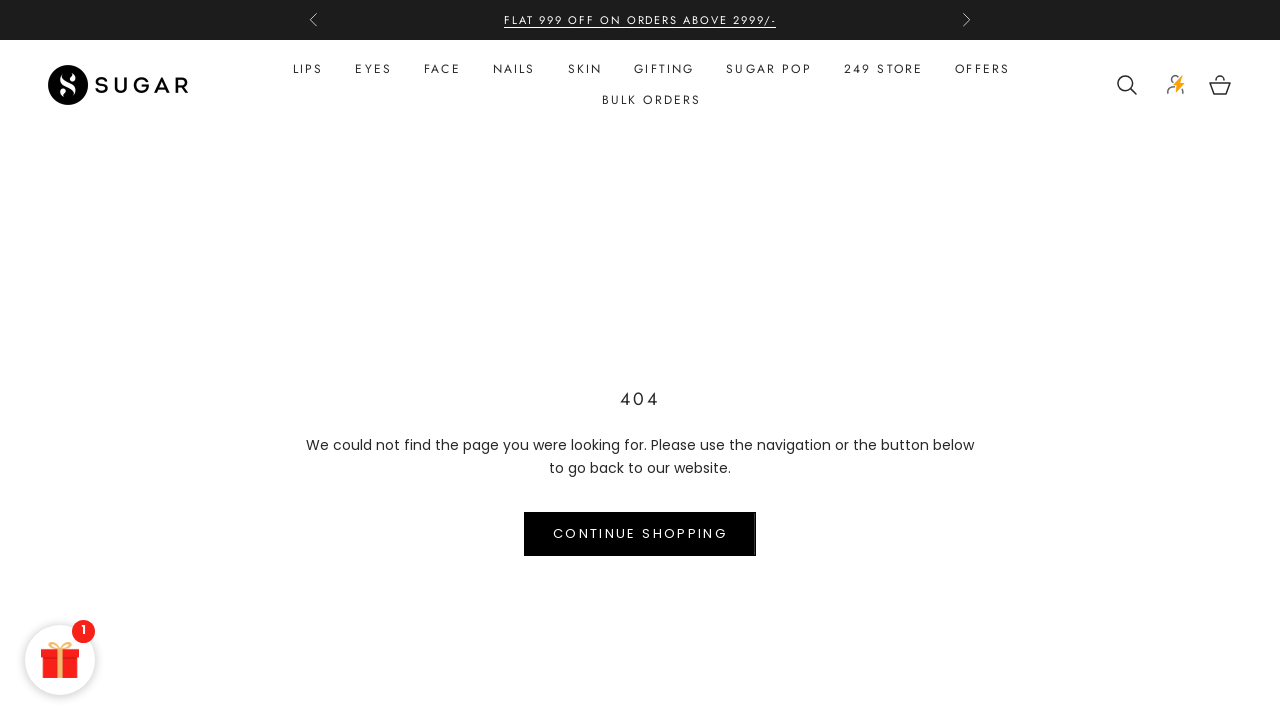

Navigated to Sugar Cosmetics Mousse Muse Maskproof Lip Cream product page
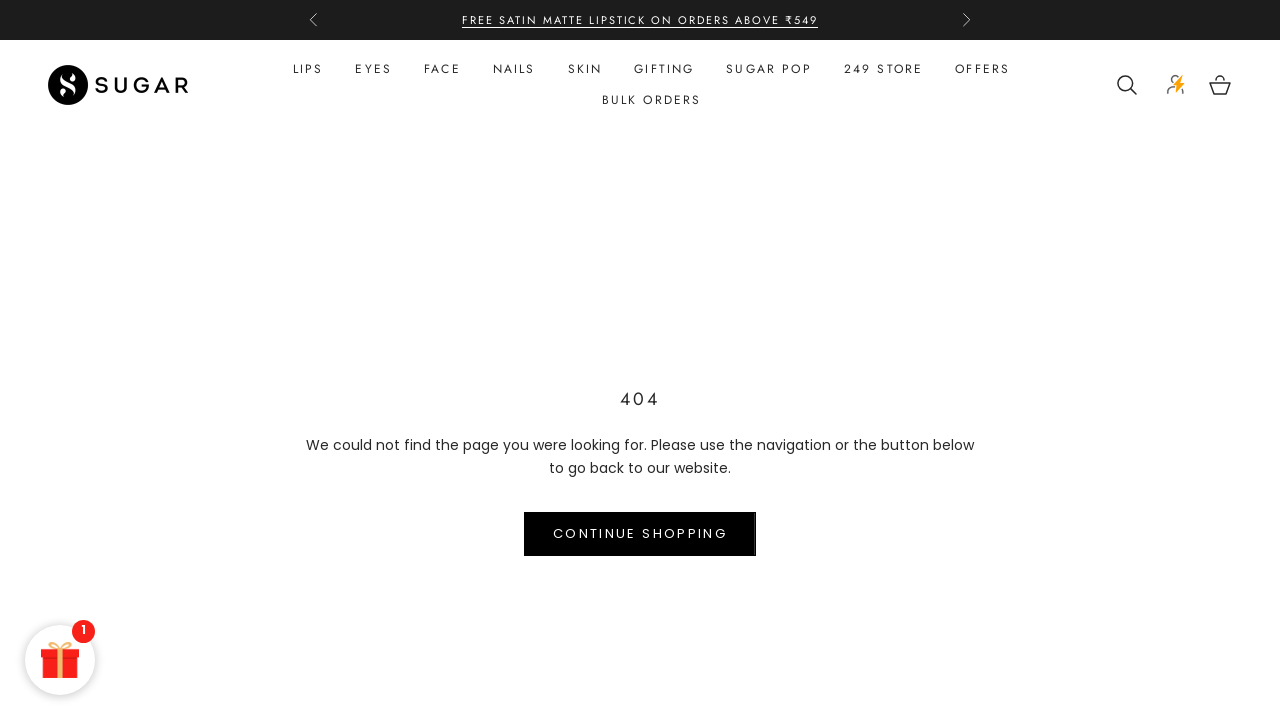

Product page DOM content fully loaded
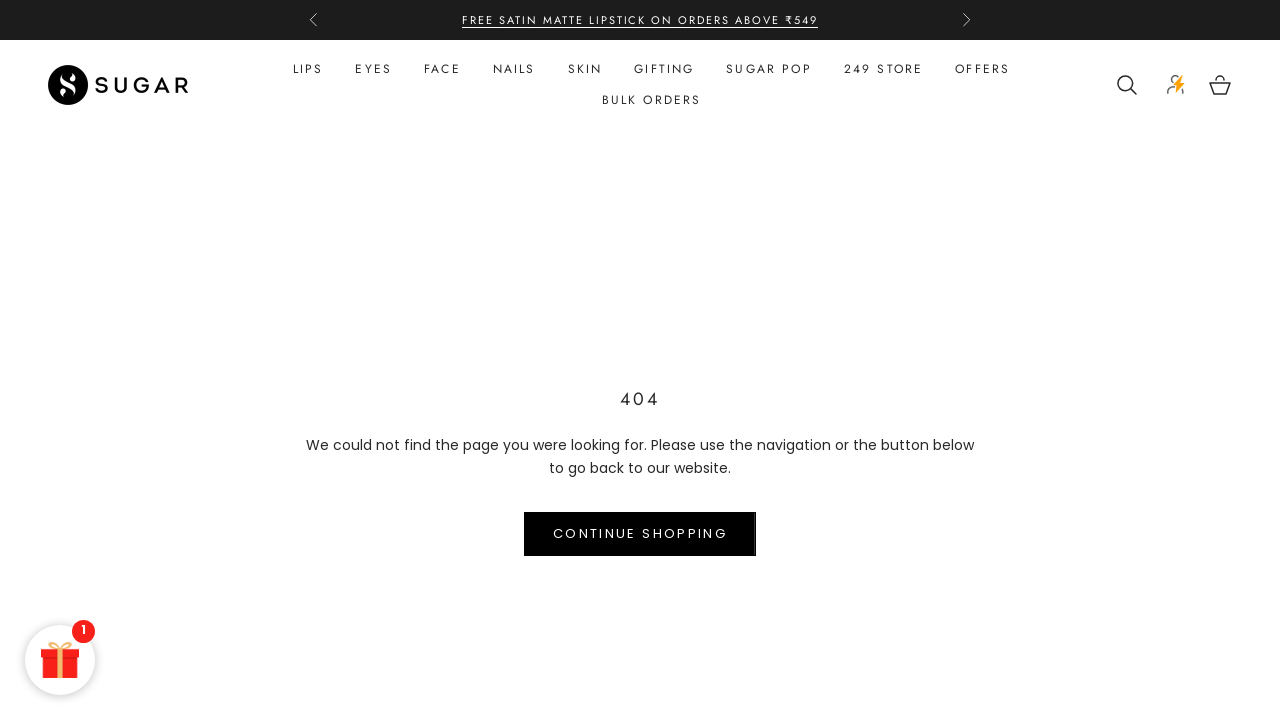

Product page body element confirmed loaded
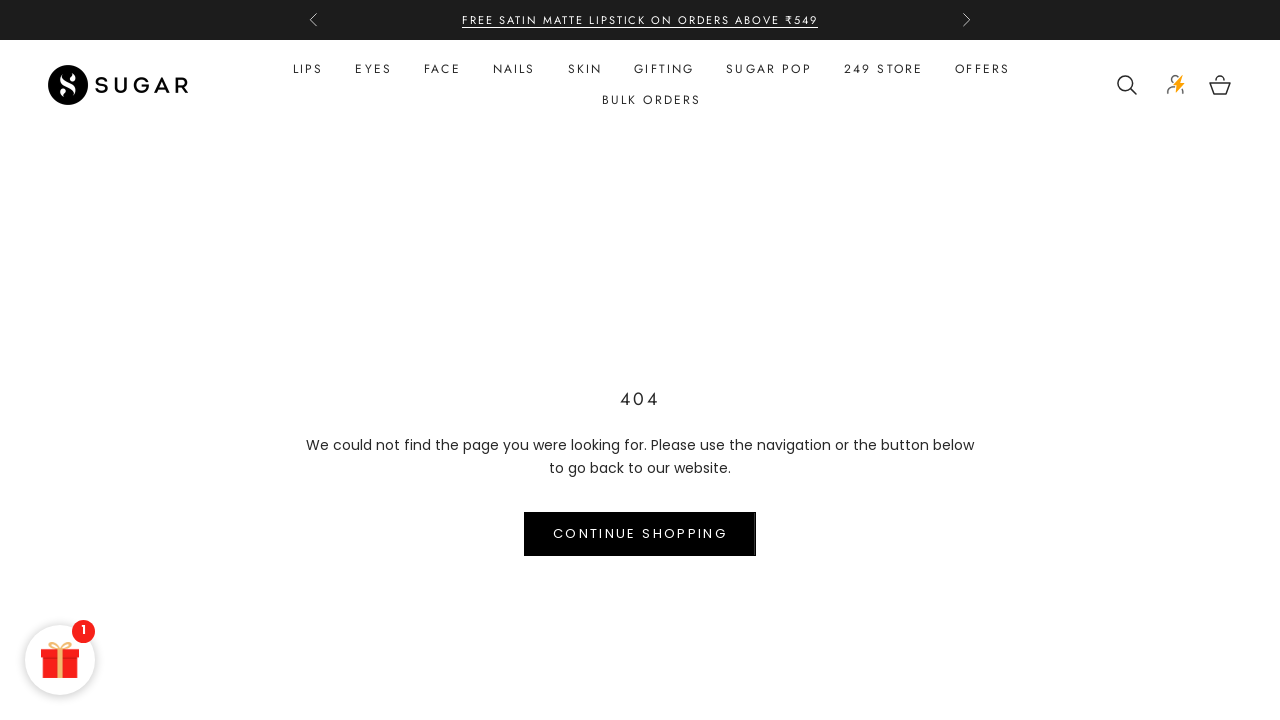

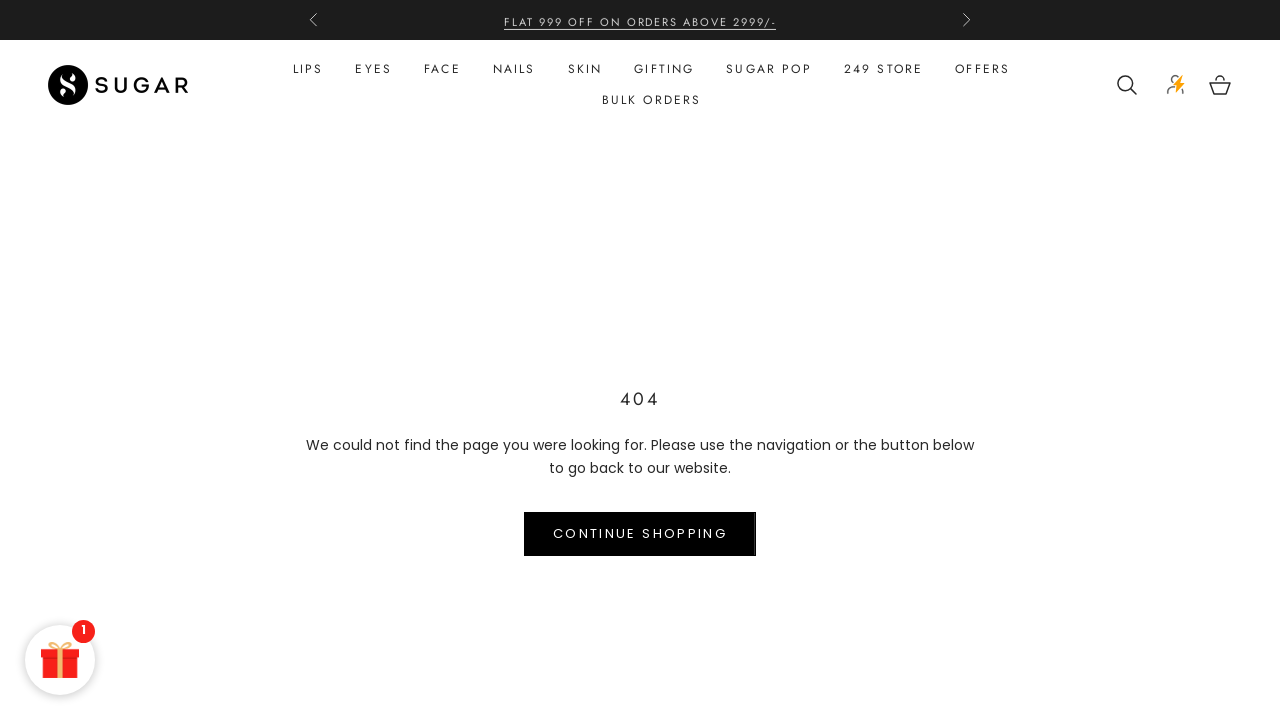